Tests JavaScript prompt dialog by clicking the JS Prompt button, entering text, and verifying the entered text is displayed

Starting URL: https://the-internet.herokuapp.com/javascript_alerts

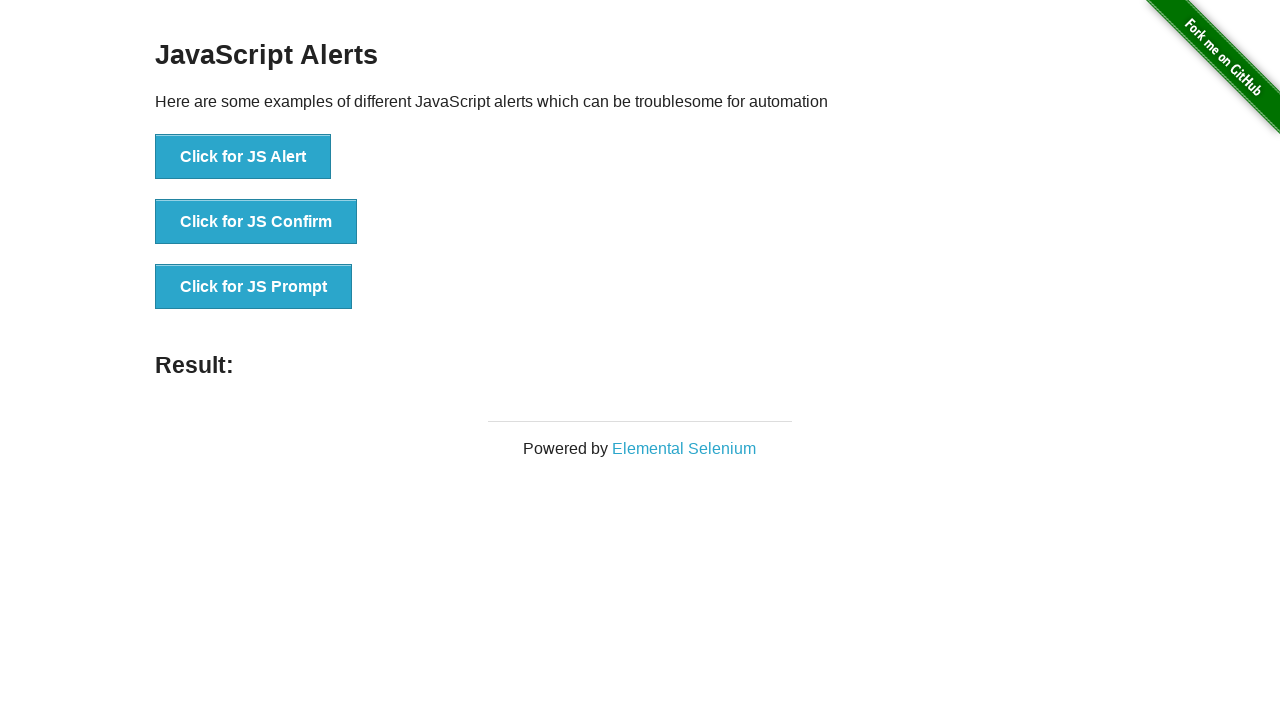

Set up dialog handler to accept prompt with 'Hello'
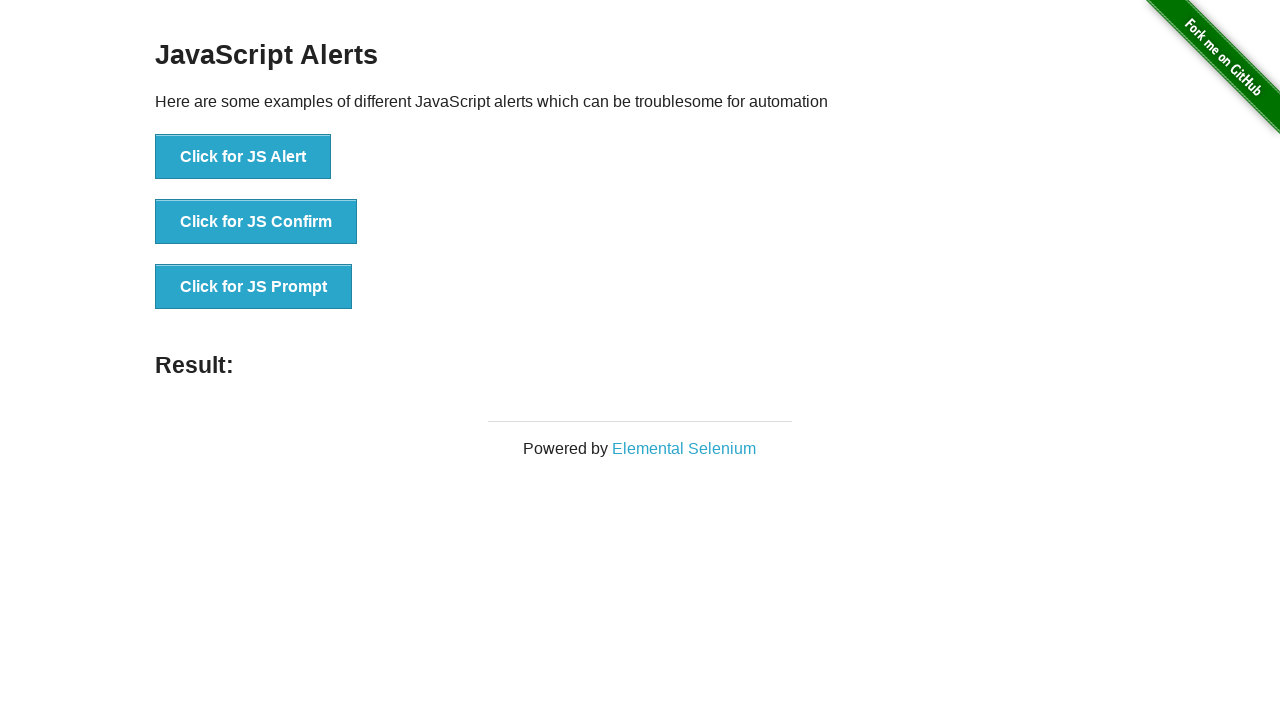

Clicked the JS Prompt button at (254, 287) on button[onclick='jsPrompt()']
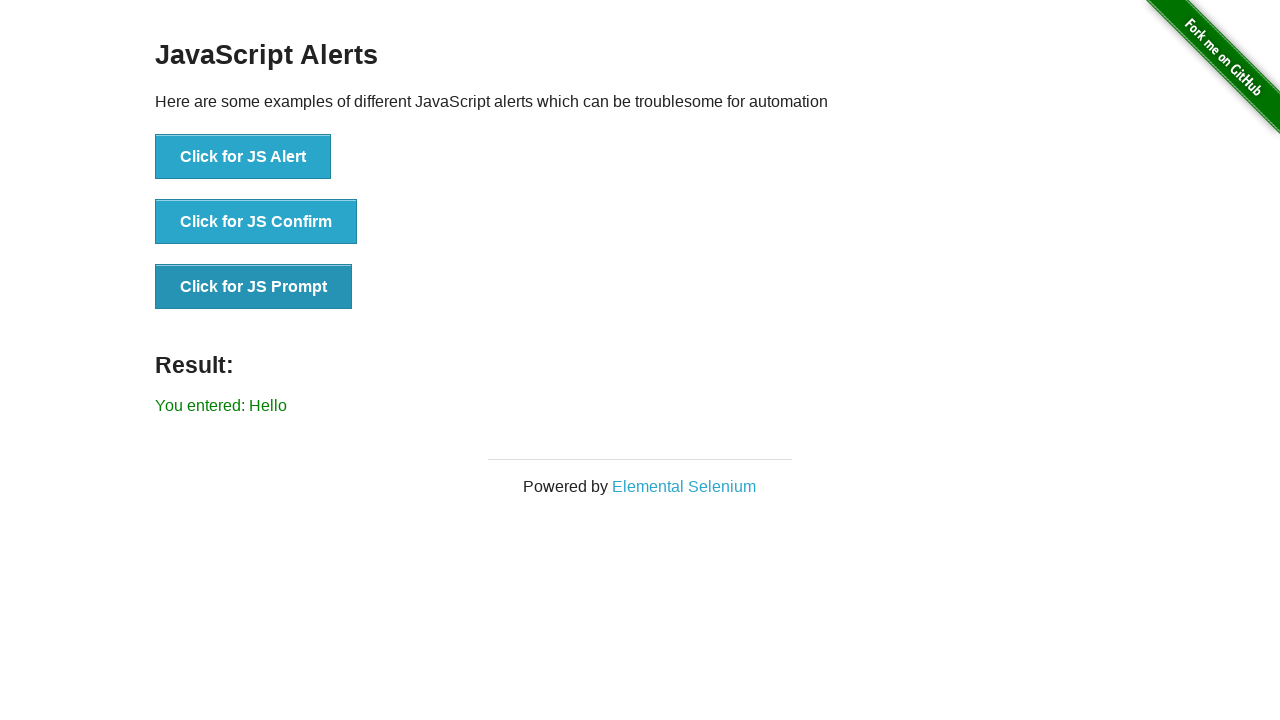

Verified that entered text 'Hello' is displayed on the page
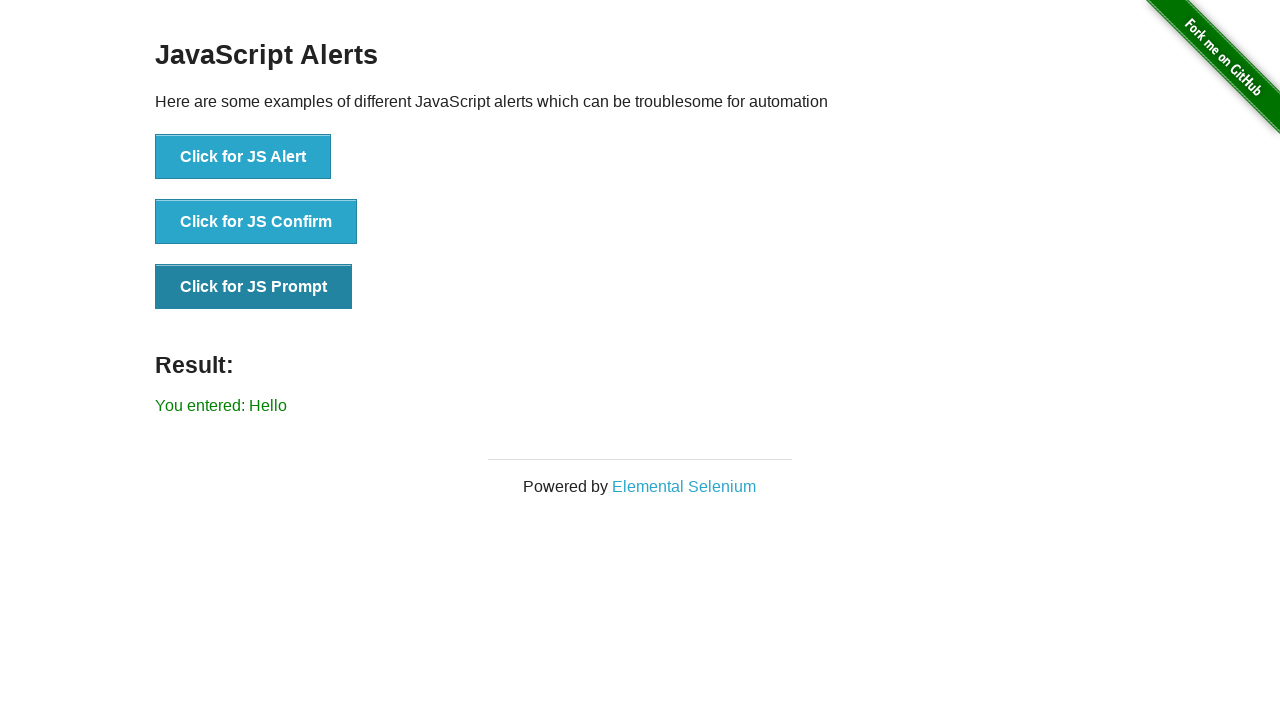

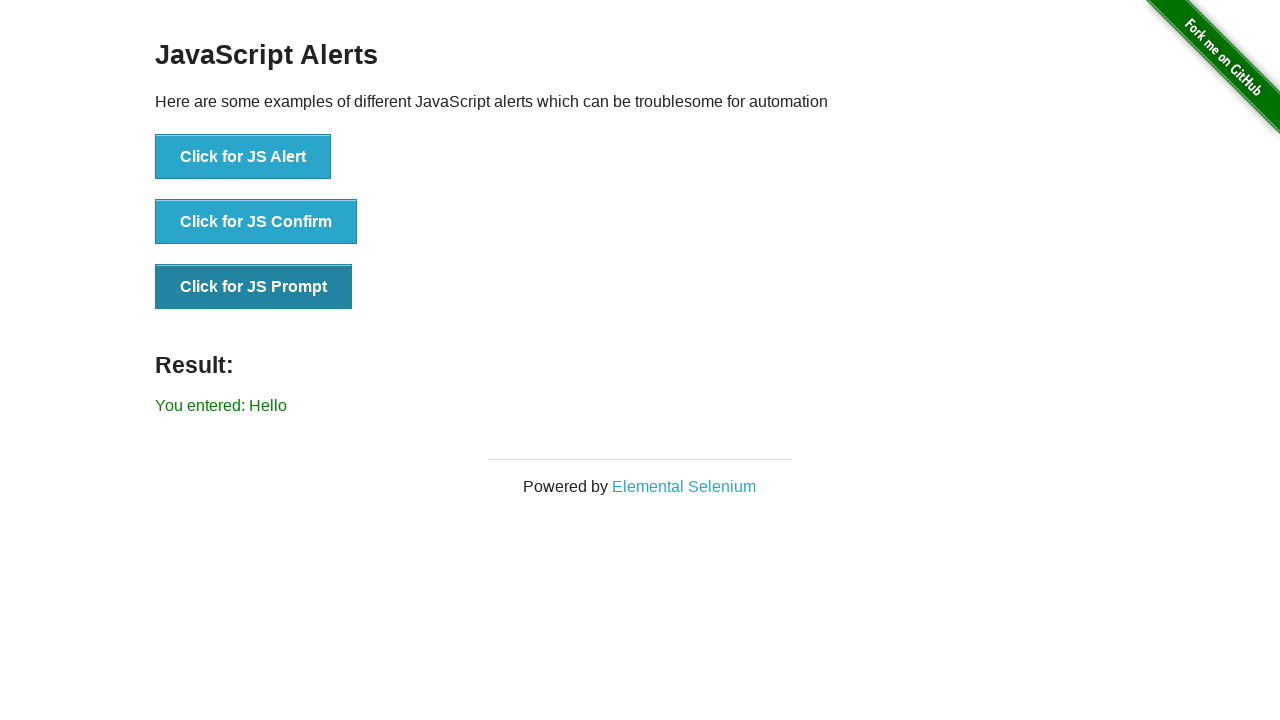